Tests checkbox functionality by navigating to a checkboxes page and verifying that checkboxes can be found and their selected state can be checked.

Starting URL: http://the-internet.herokuapp.com/checkboxes

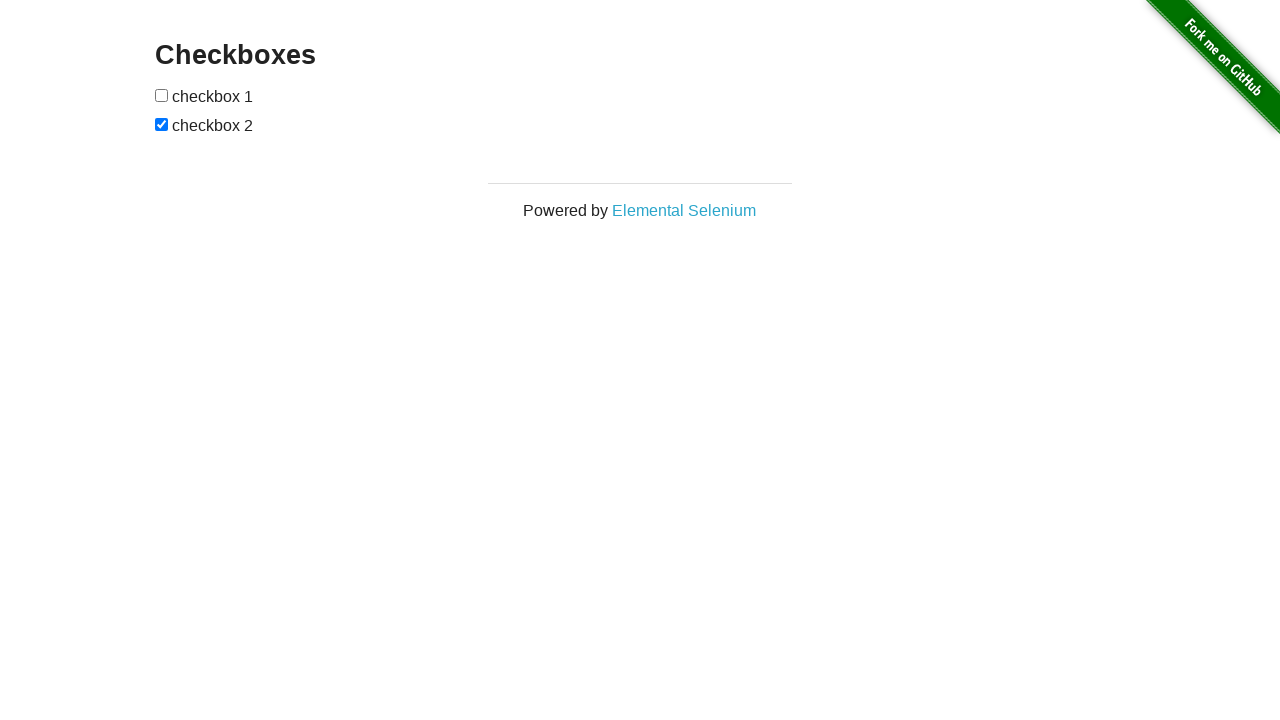

Waited for checkboxes to be present on the page
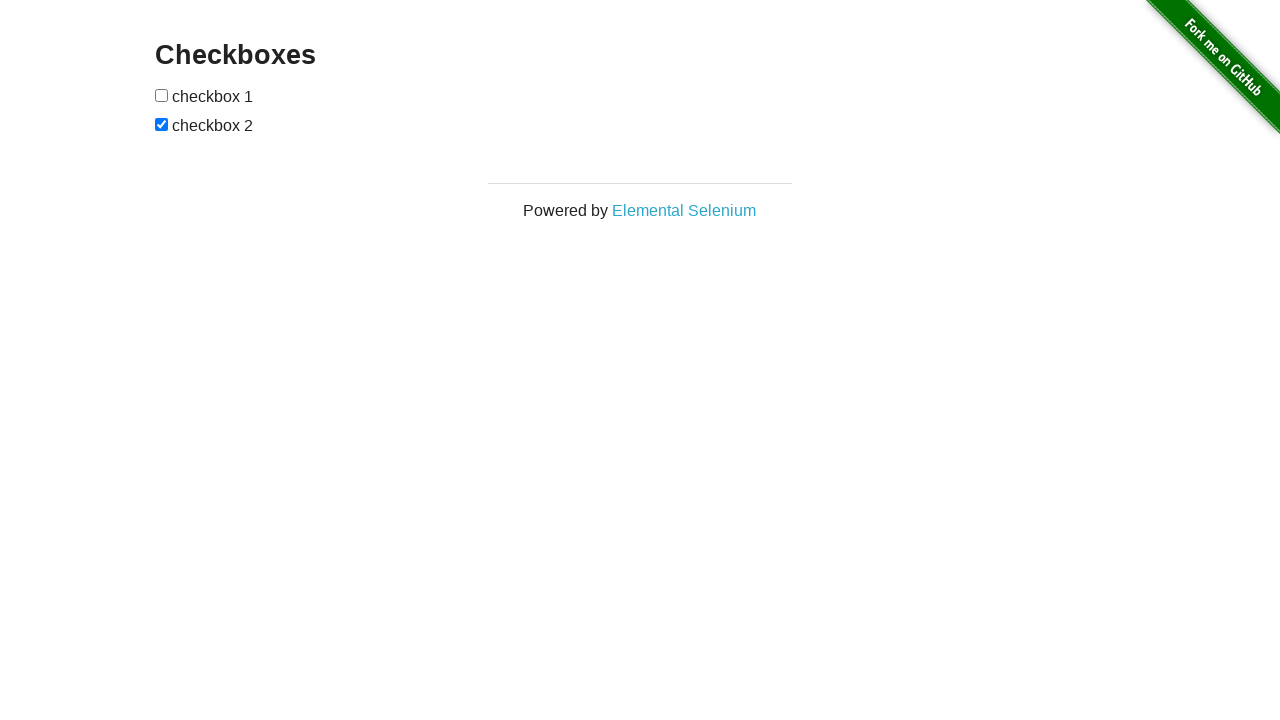

Located all checkboxes on the page
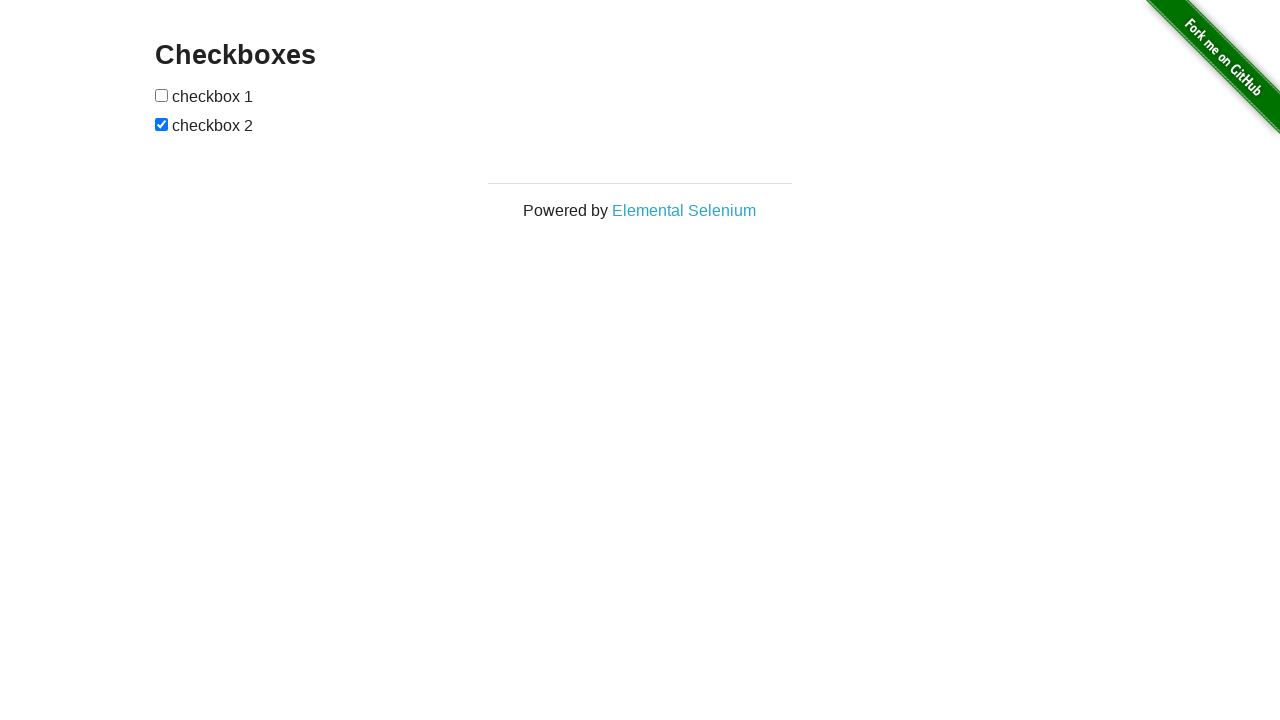

Verified that the second checkbox is checked
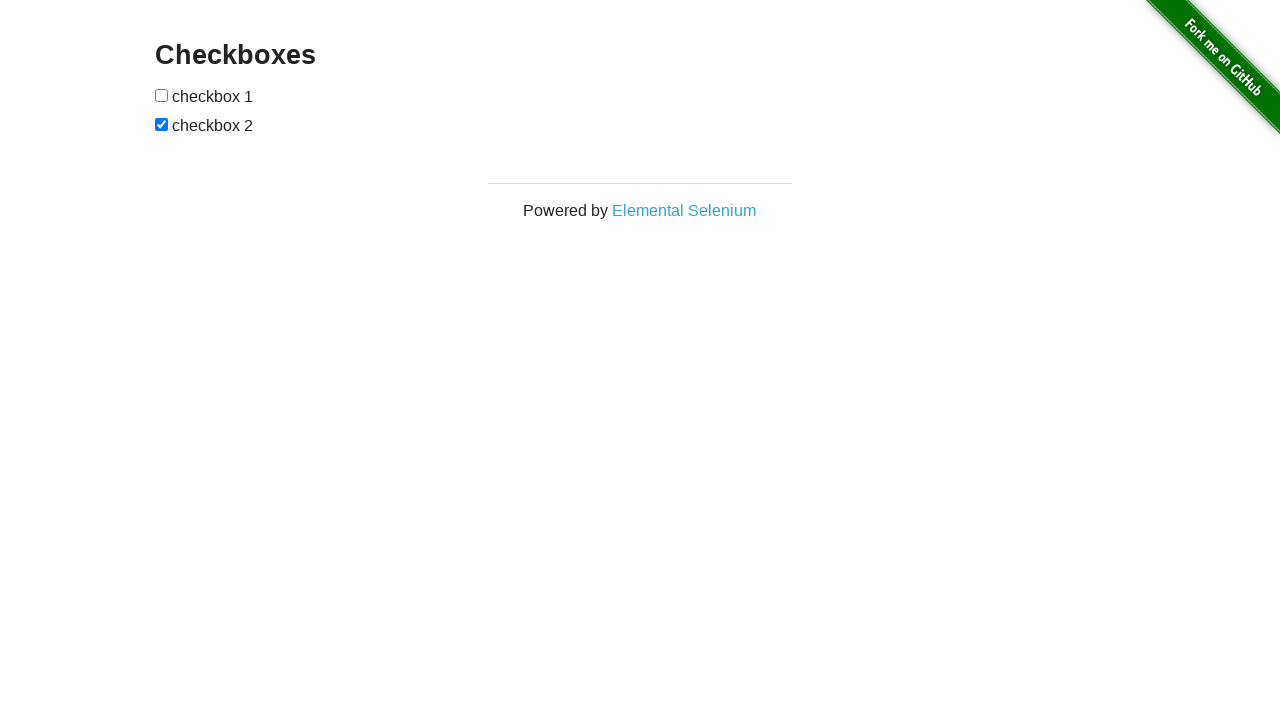

Verified that the first checkbox is not checked
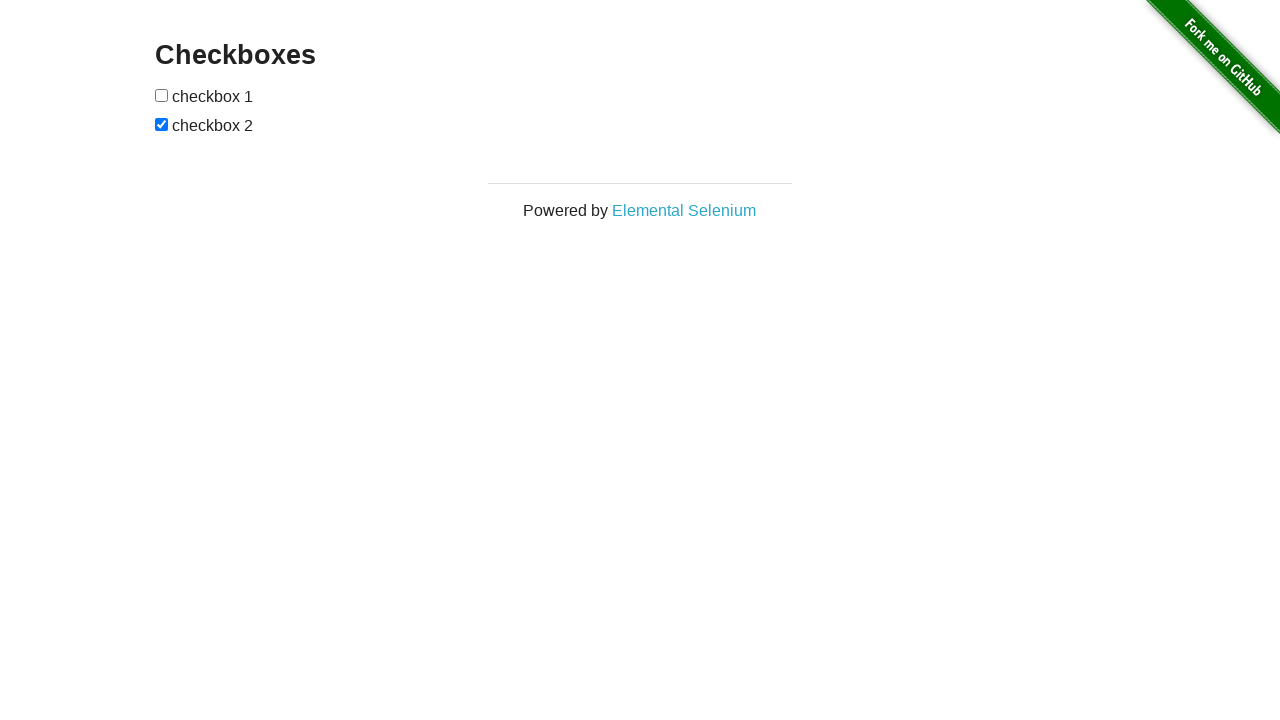

Clicked the first checkbox to check it at (162, 95) on input[type="checkbox"] >> nth=0
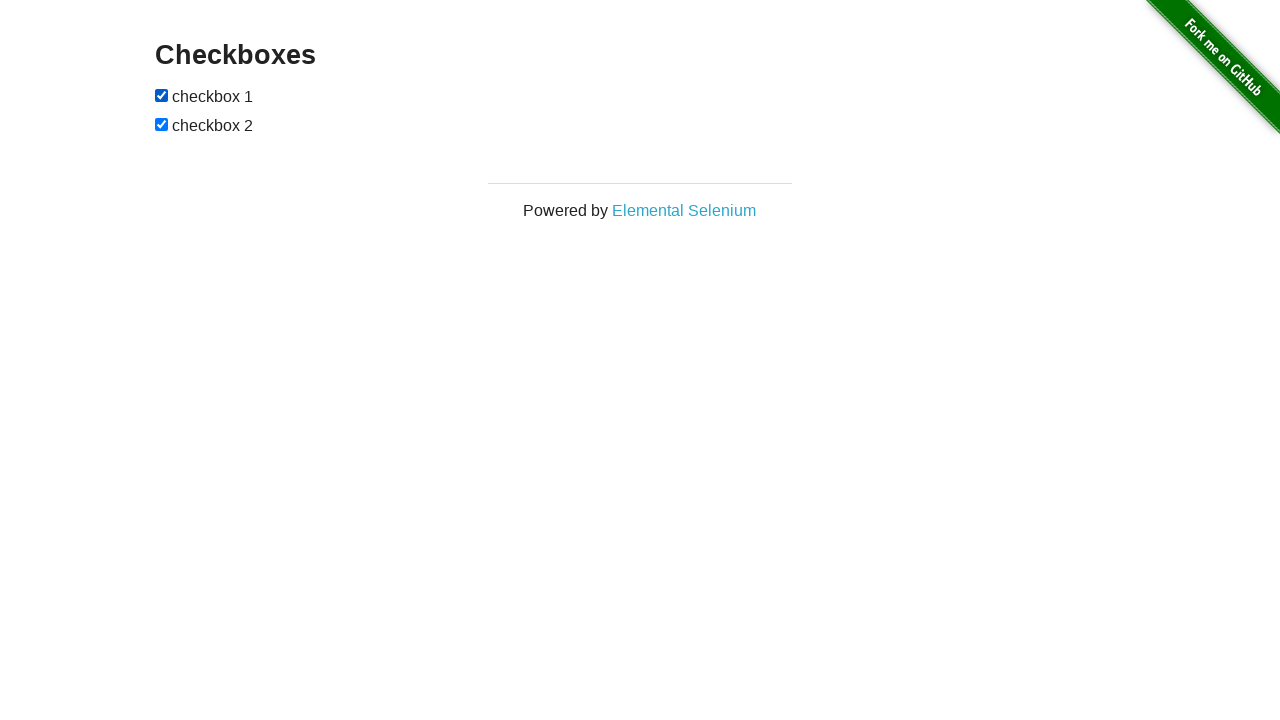

Verified that the first checkbox is now checked after clicking
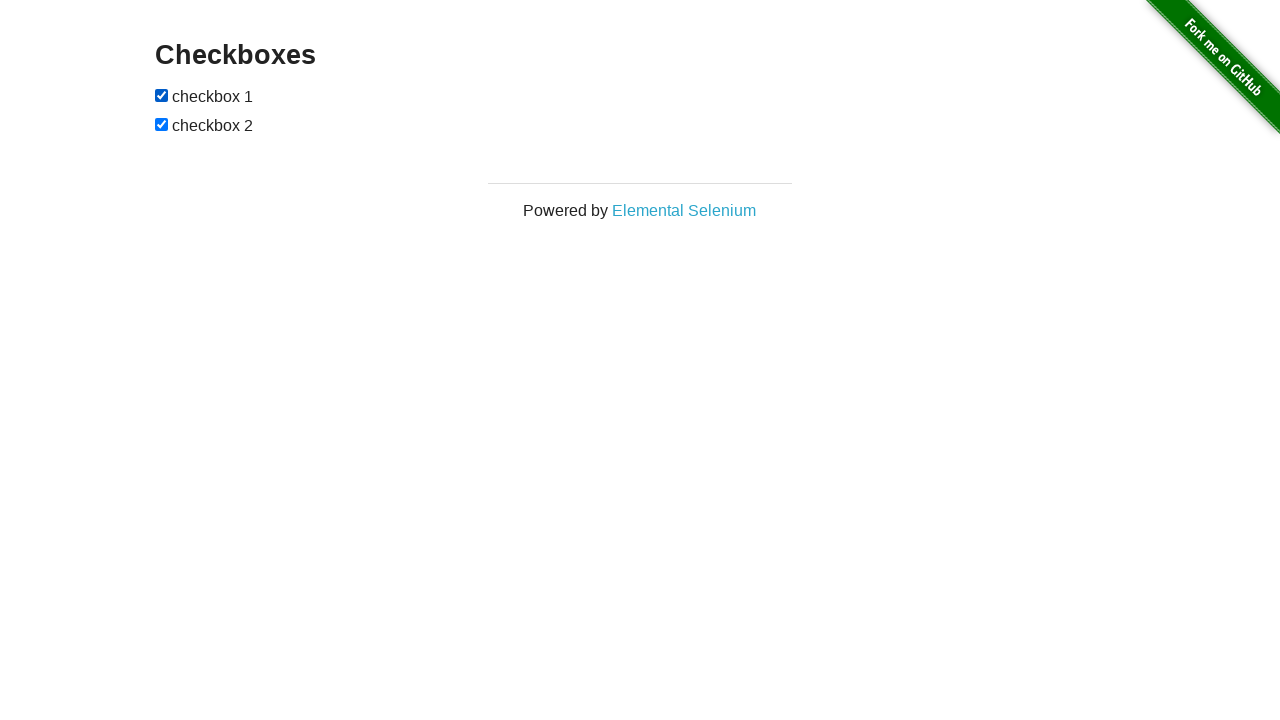

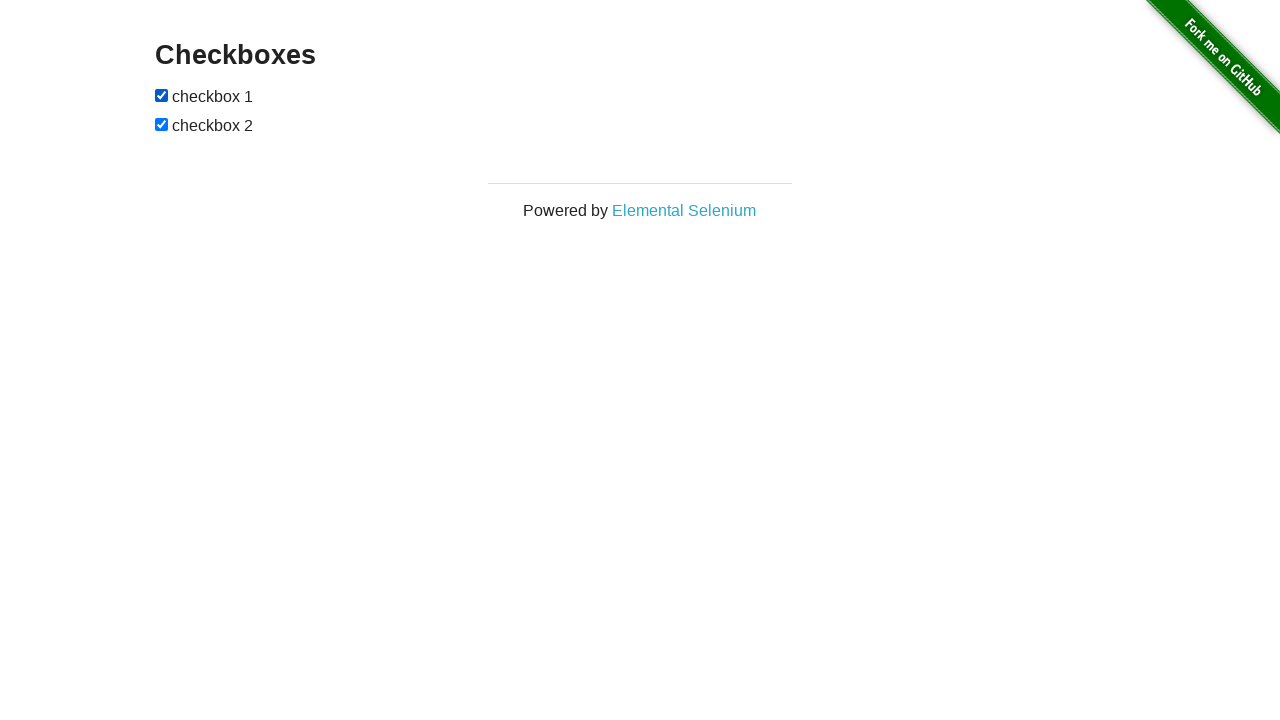